Tests visibility assertions by filling a text field, hiding it, and showing it again to verify visible/hidden states

Starting URL: https://www.letskodeit.com/practice

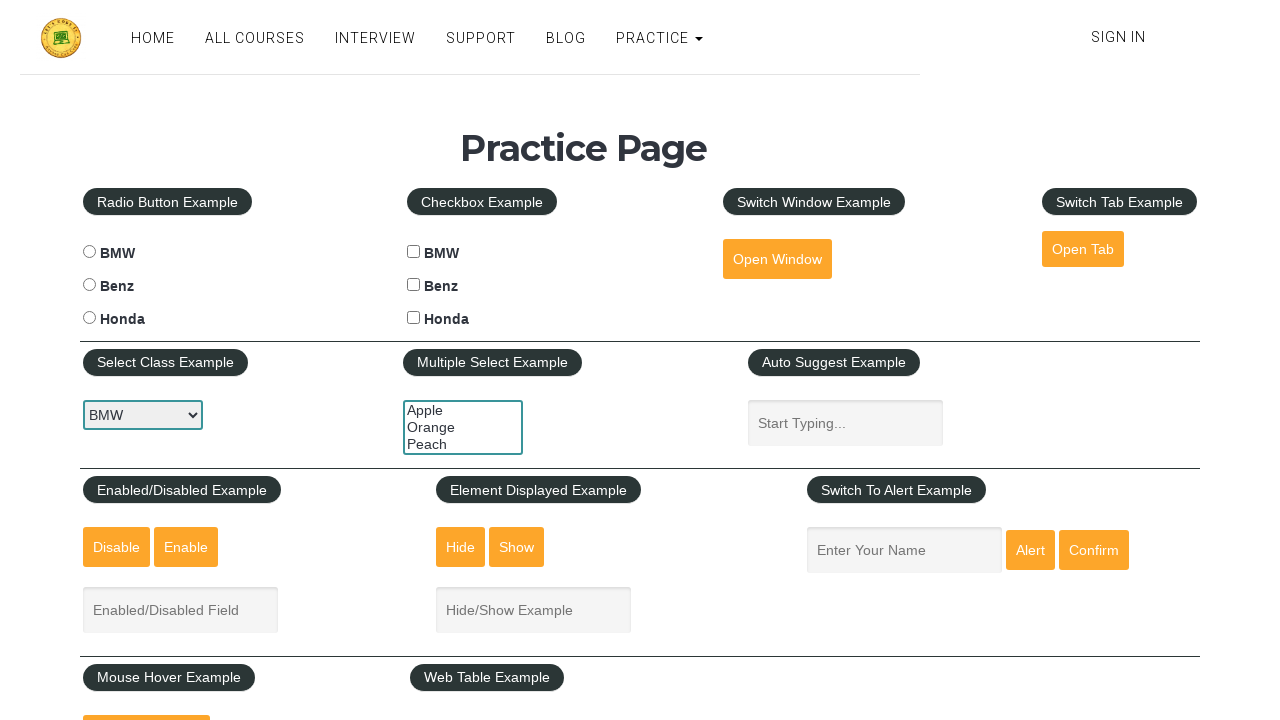

Verified text field is visible
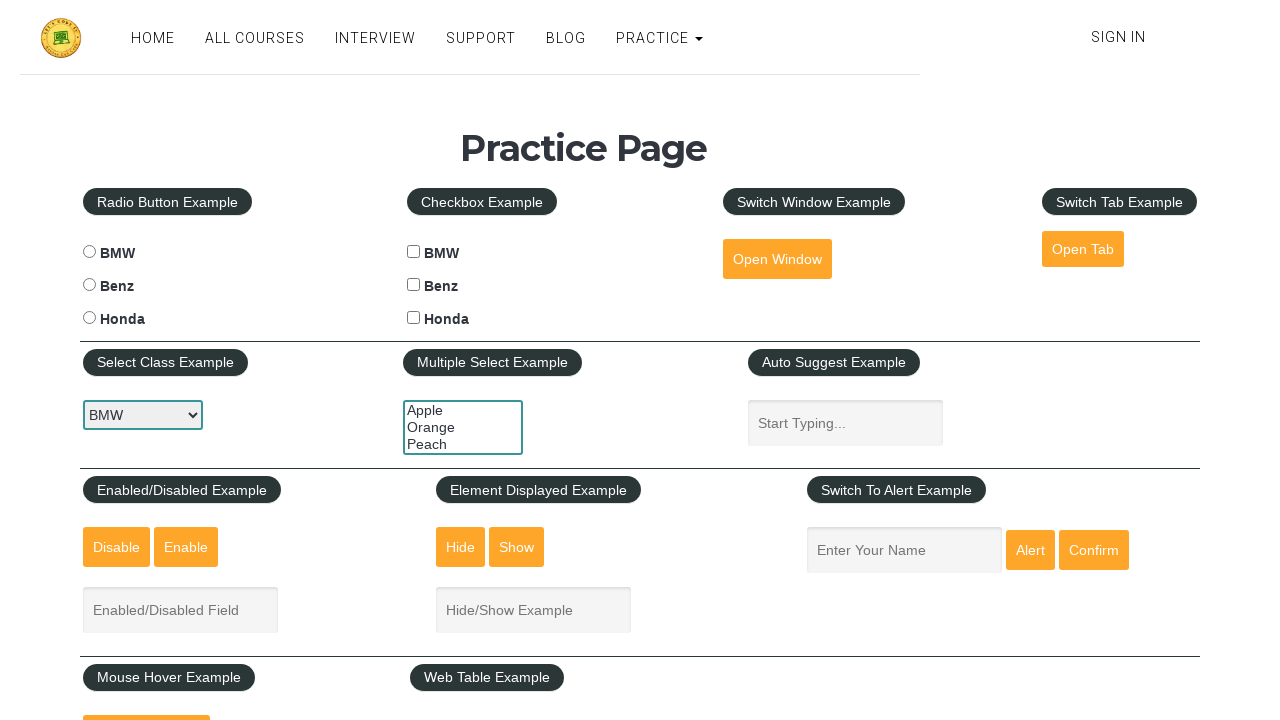

Filled text field with 'AsmaK' on [name="show-hide"]
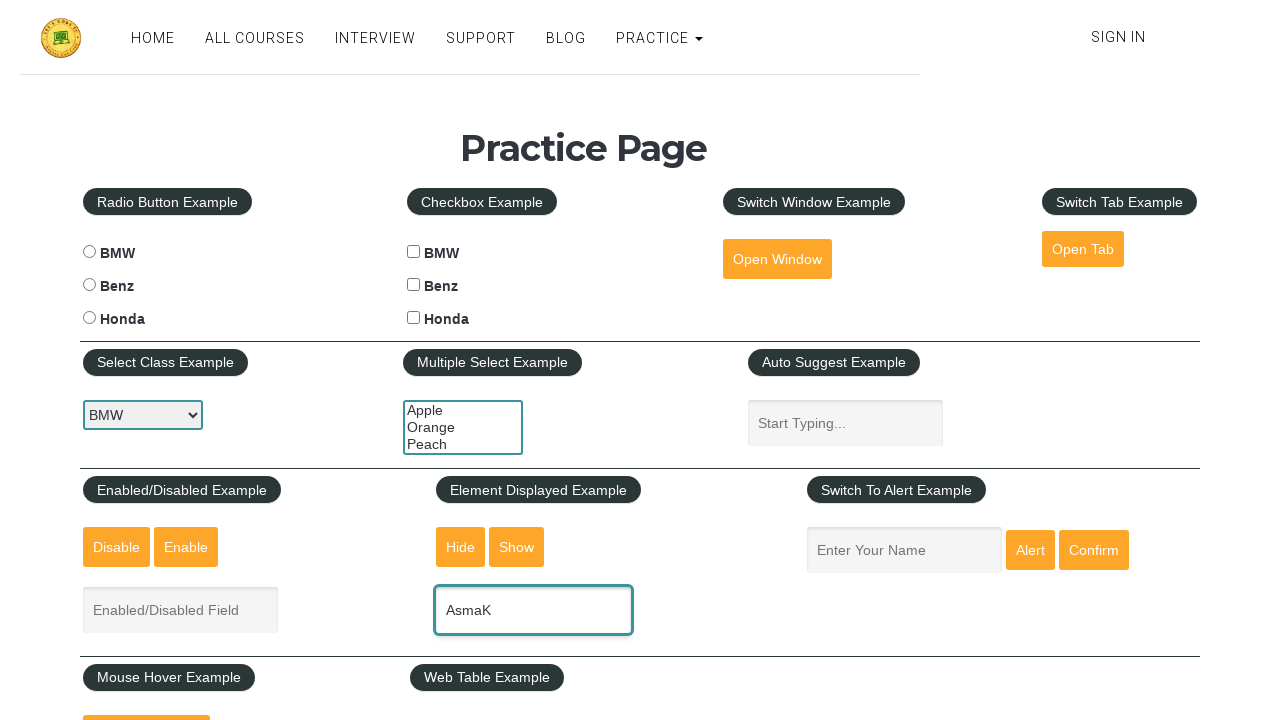

Clicked hide button to hide text field at (461, 547) on #hide-textbox
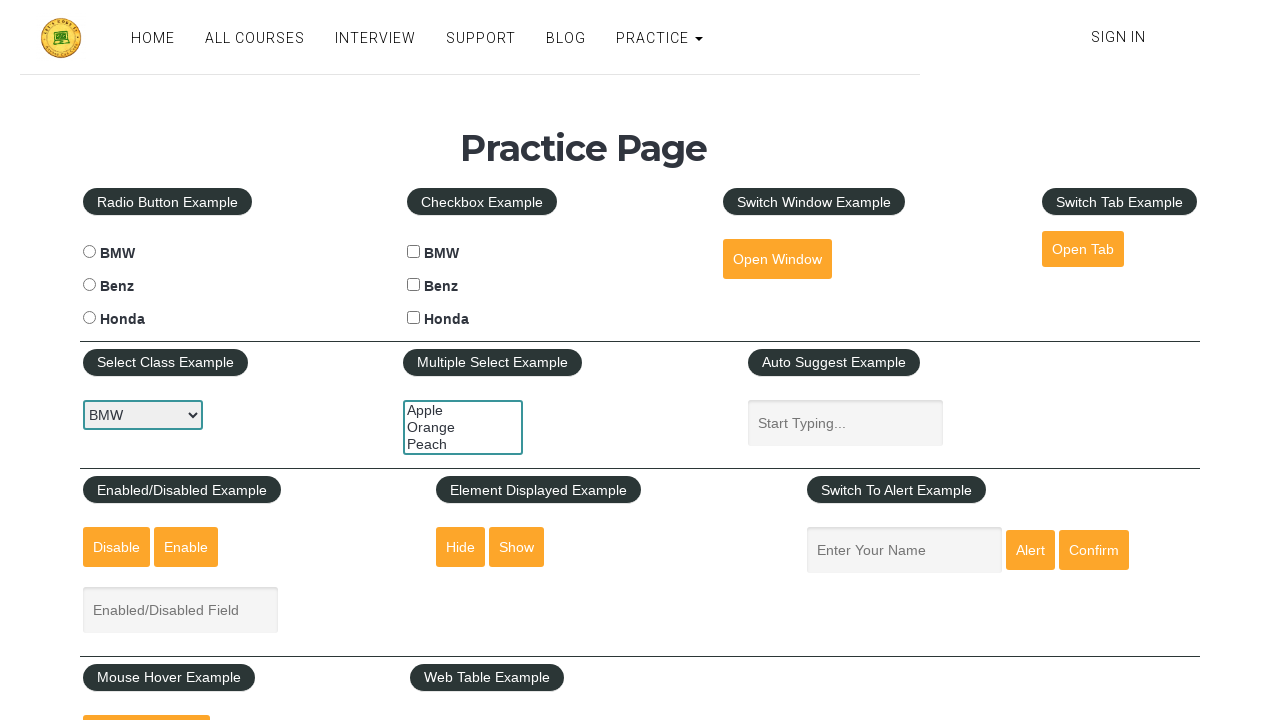

Verified text field is hidden
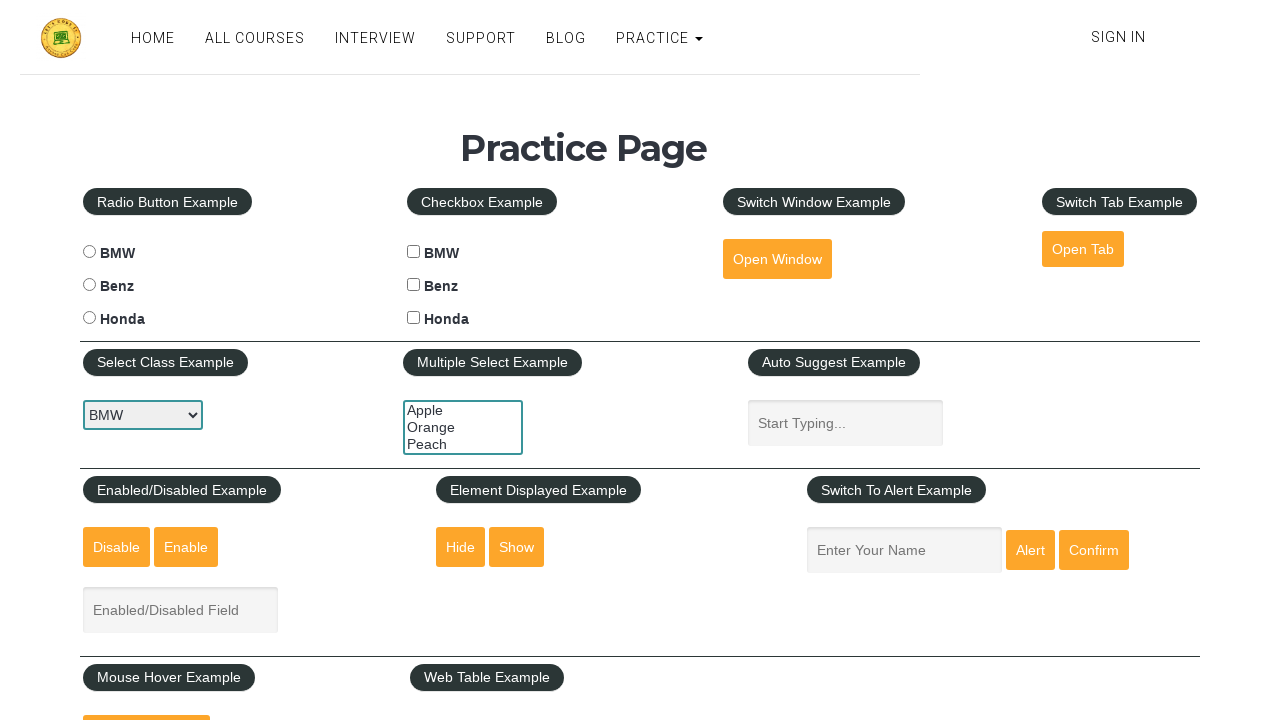

Clicked show button to display text field at (517, 547) on #show-textbox
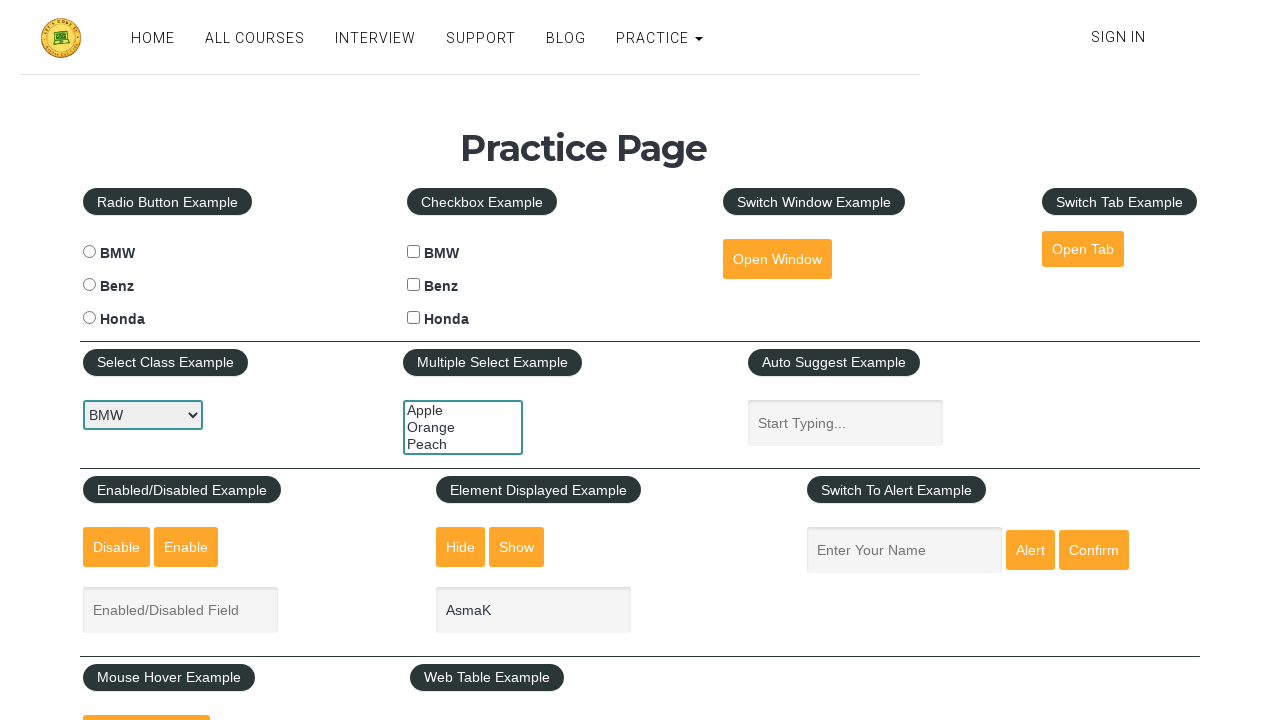

Verified text field is visible again
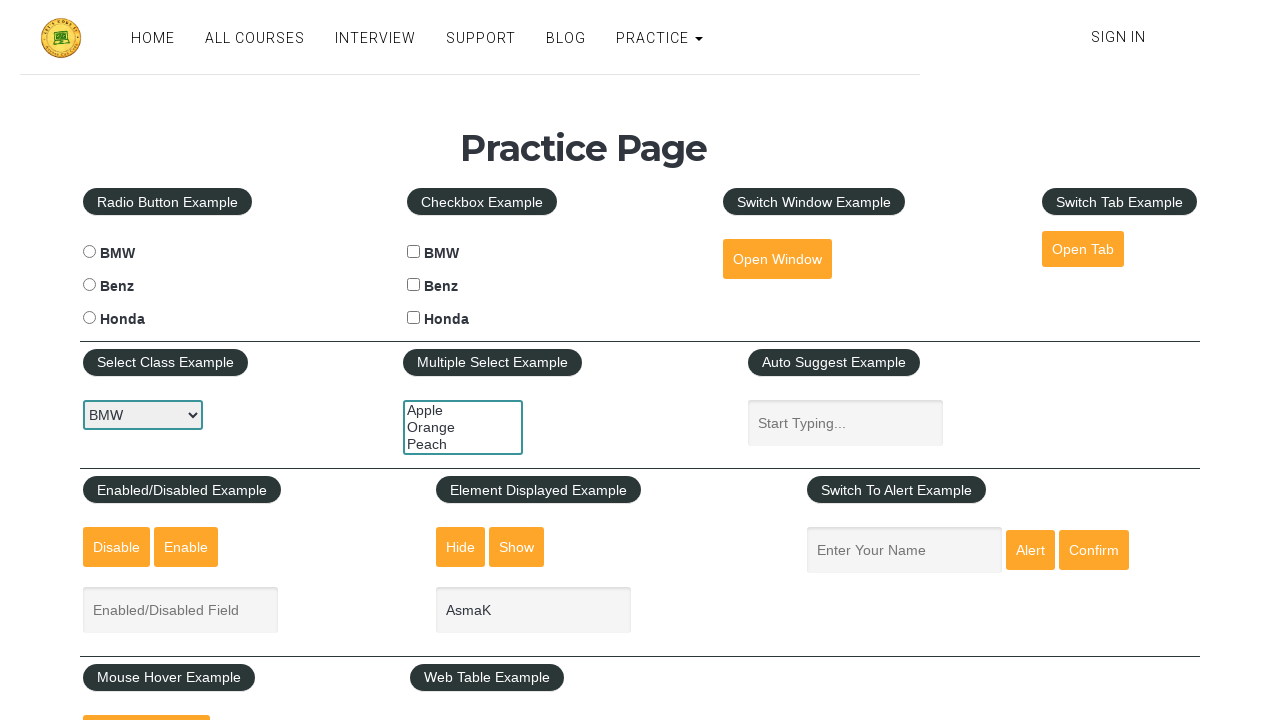

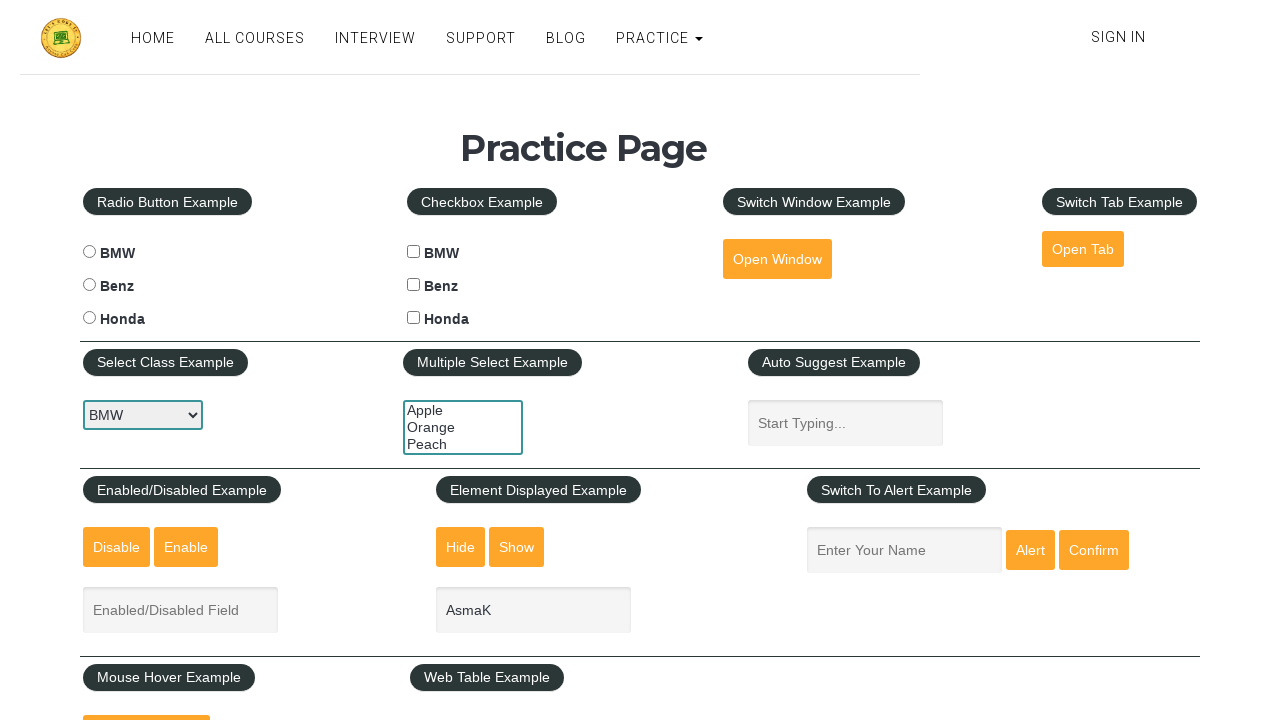